Tests drag and drop functionality on jQuery UI demo page by switching to an iframe and dragging an element onto a droppable target.

Starting URL: http://jqueryui.com/demos/droppable/

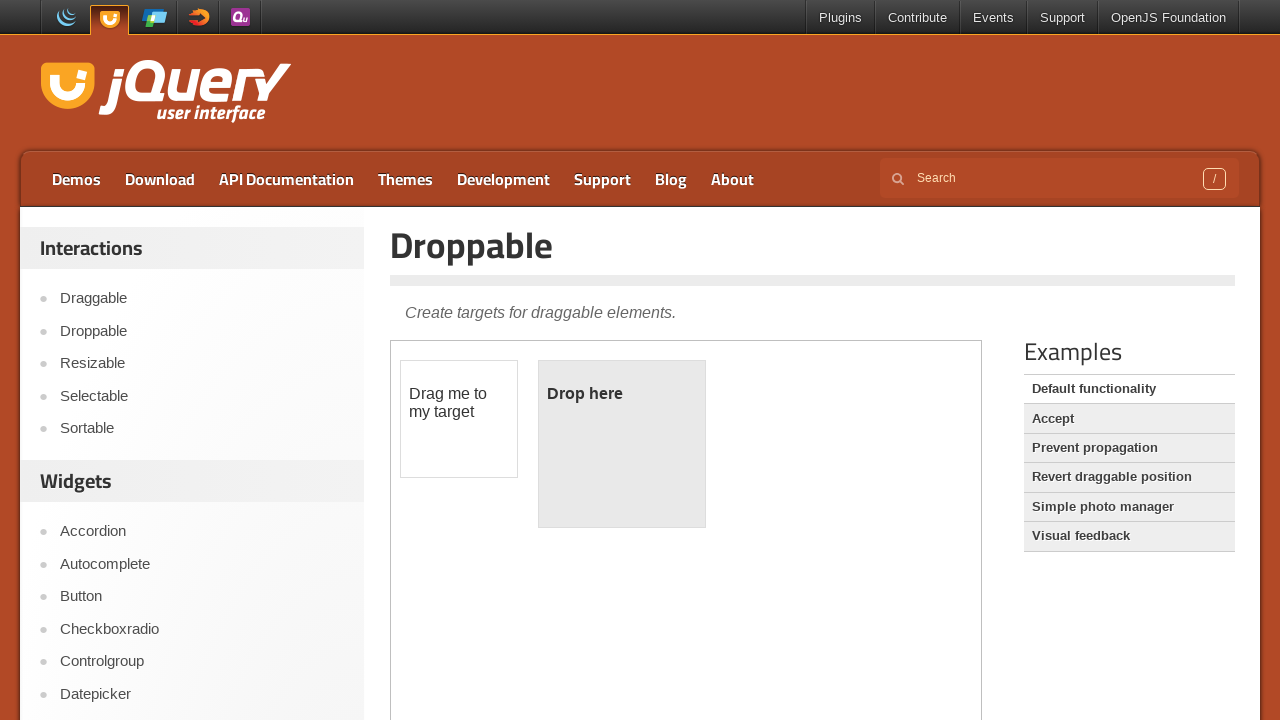

Waited for demo iframe to load
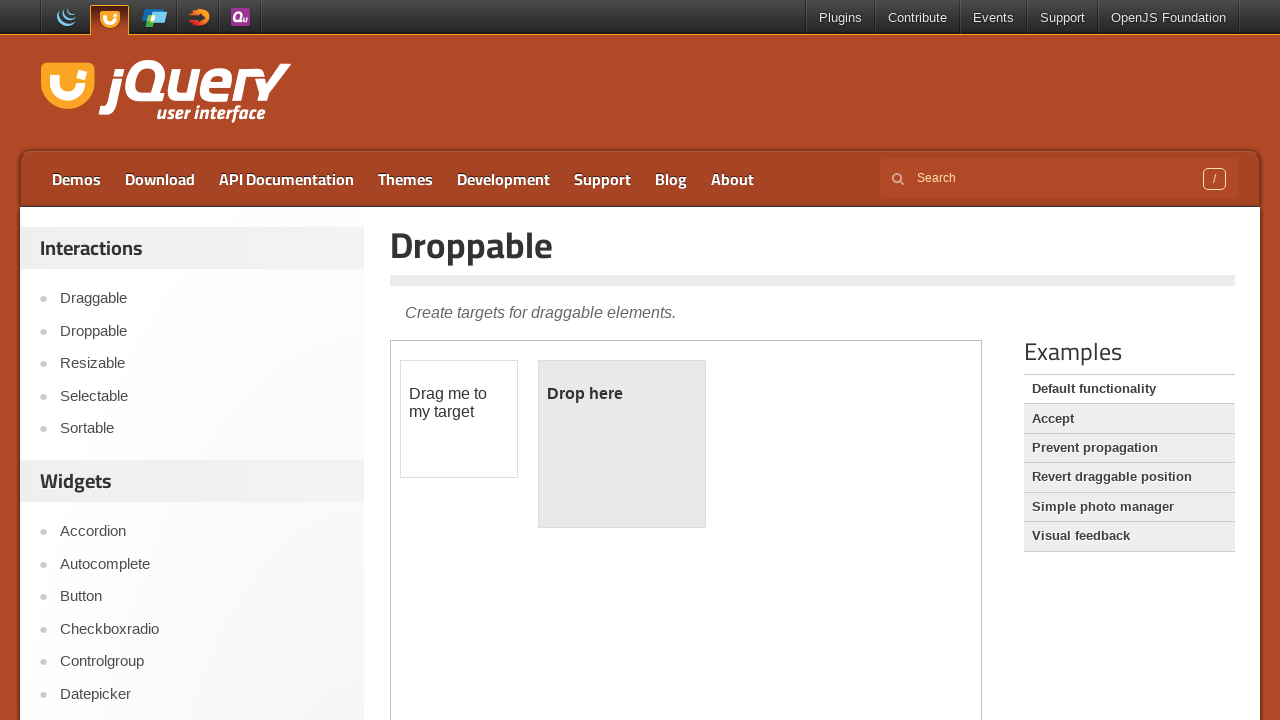

Located and switched to demo iframe
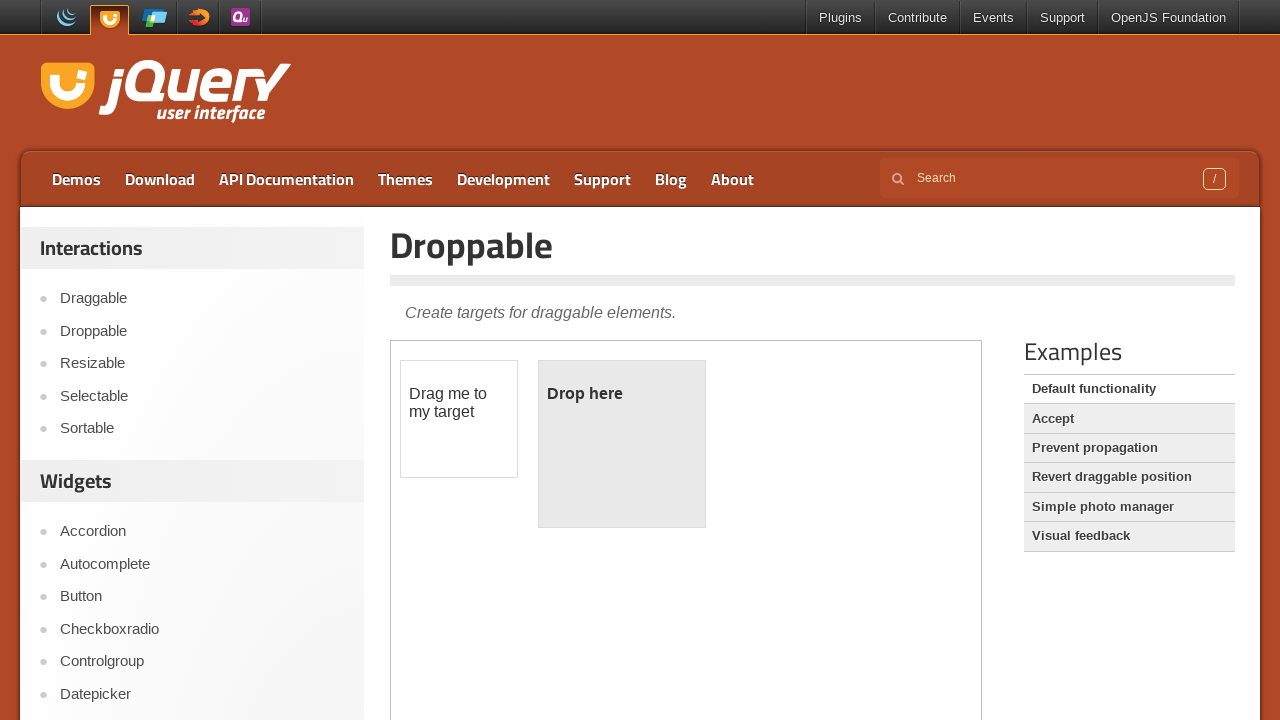

Located draggable element within iframe
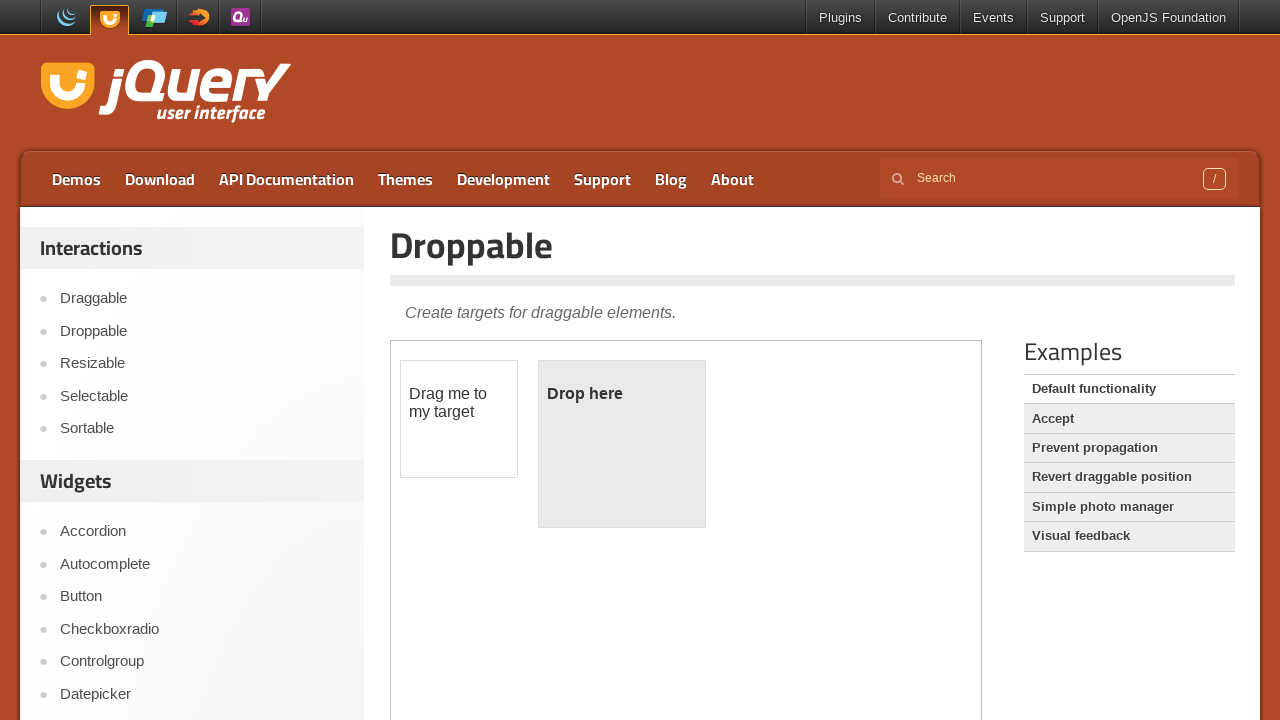

Located droppable target element within iframe
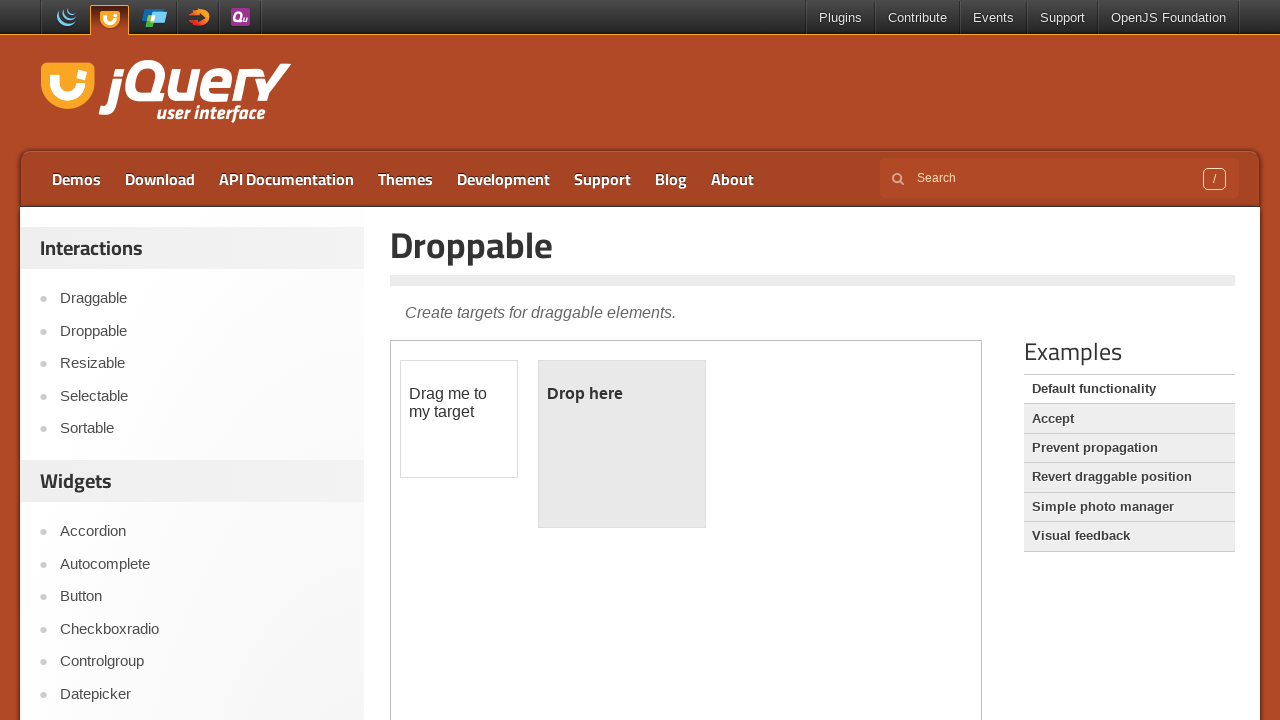

Successfully dragged element onto droppable target at (622, 444)
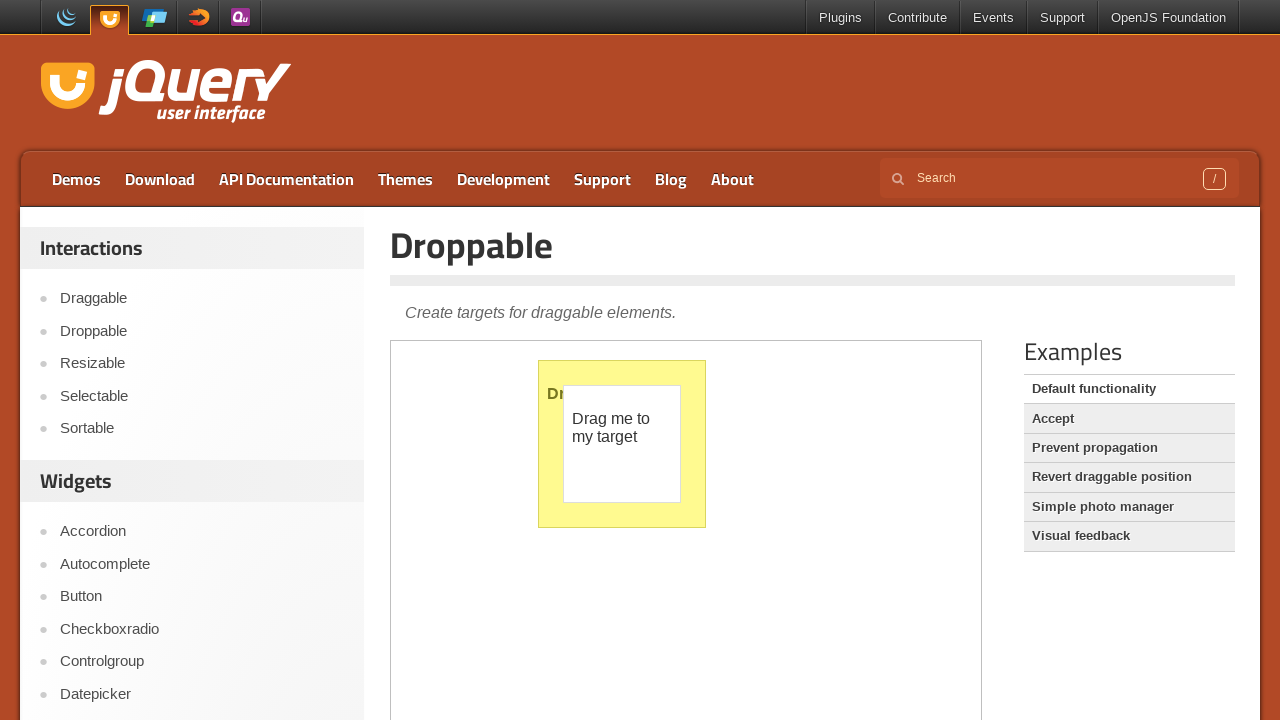

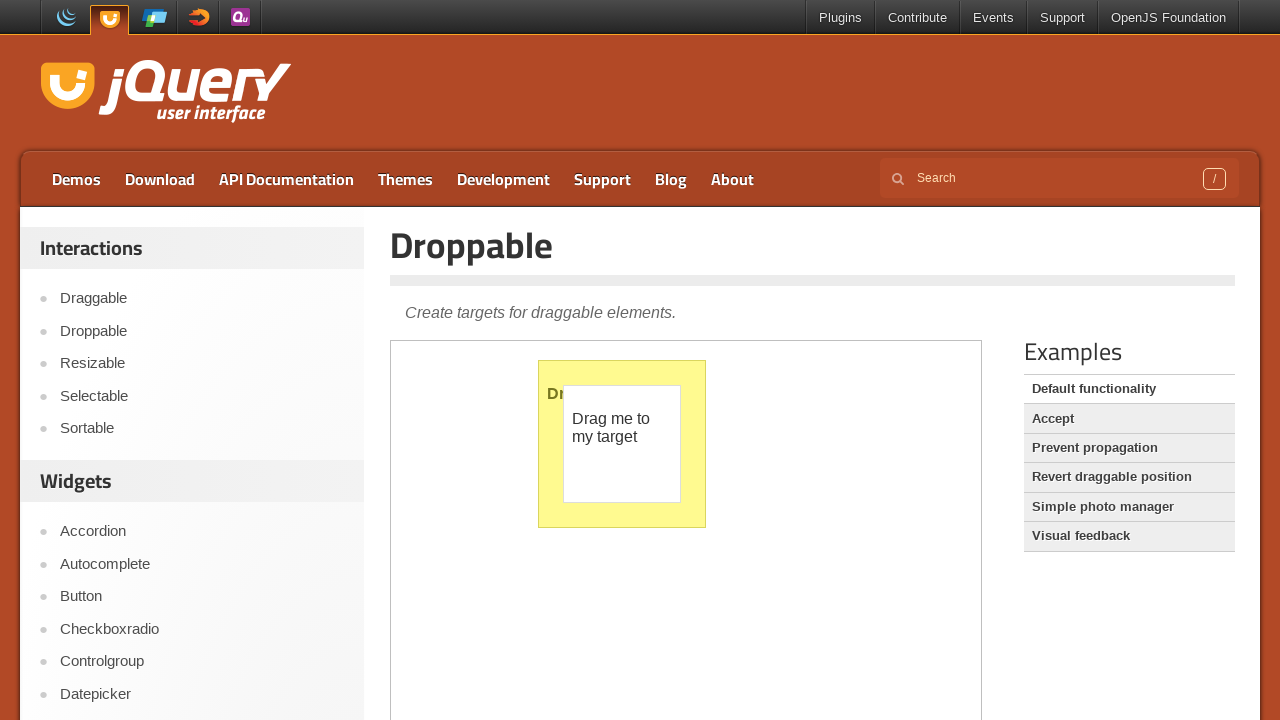